Tests hotel search form by filling in location and email fields on the hotel booking website

Starting URL: https://hotel-testlab.coderslab.pl/en/

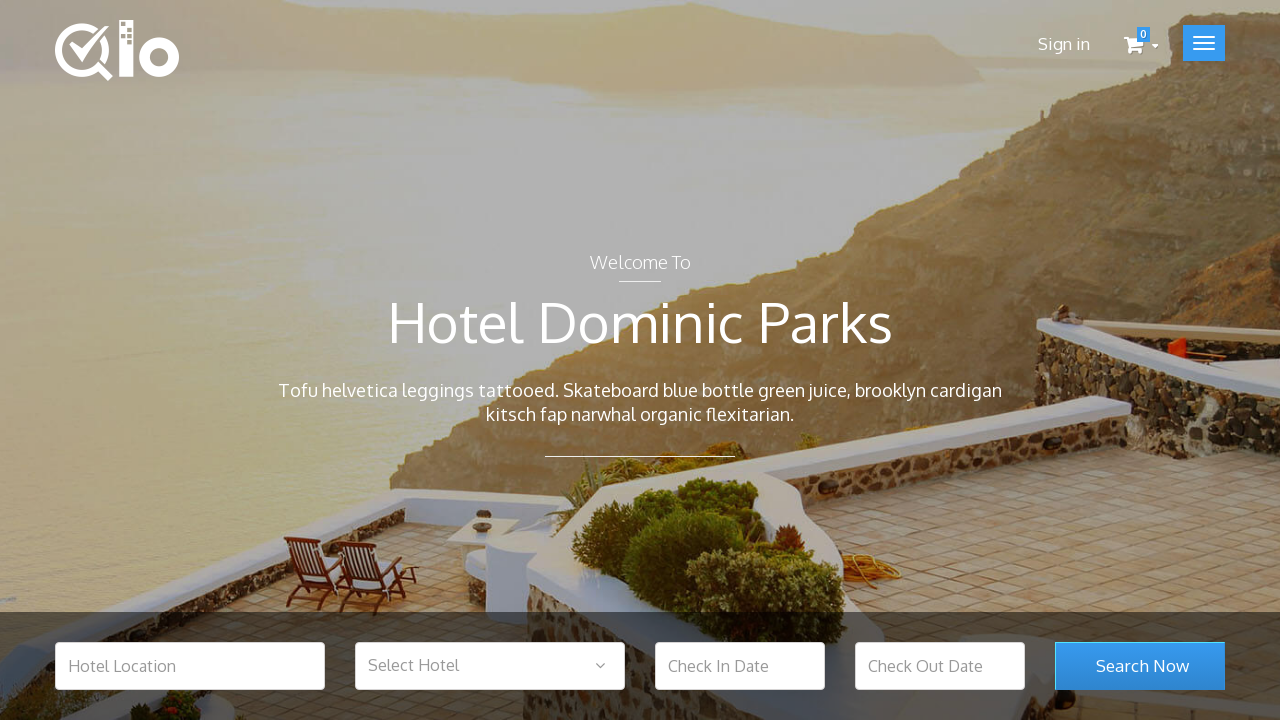

Filled hotel location field with 'Warsaw' on #hotel_location
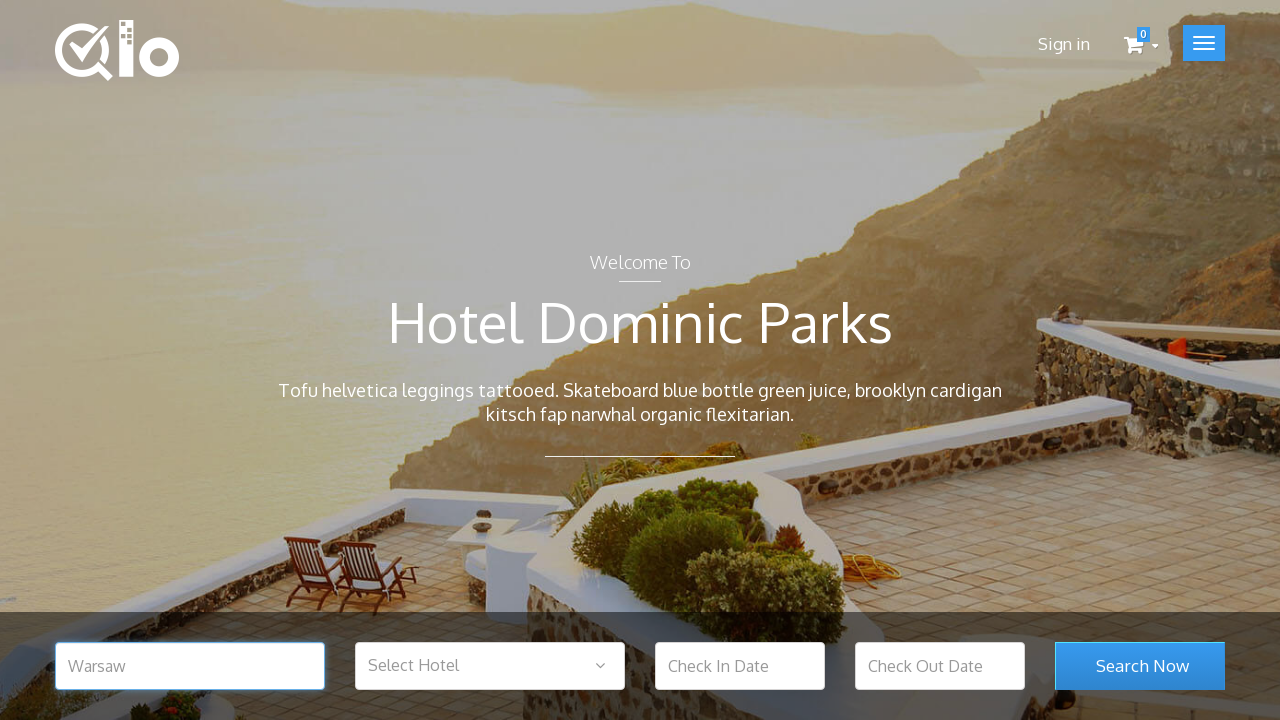

Filled newsletter email field with 'test@test.com' on #newsletter-input
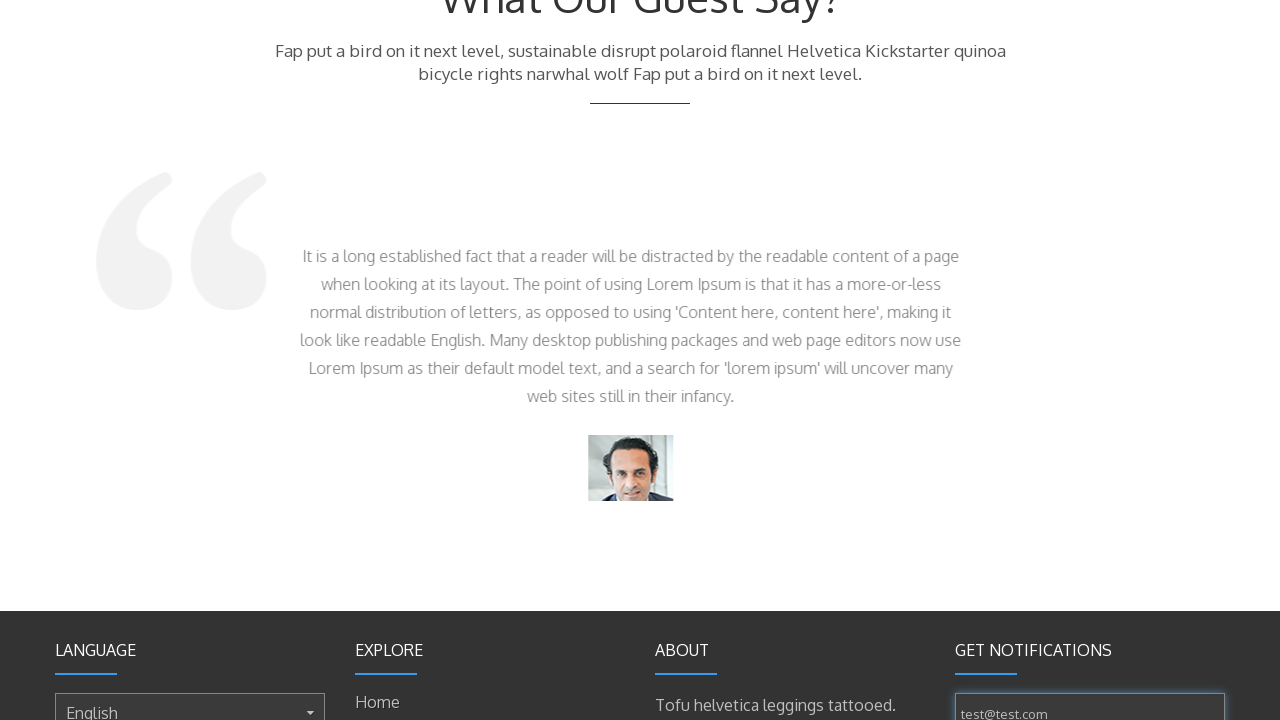

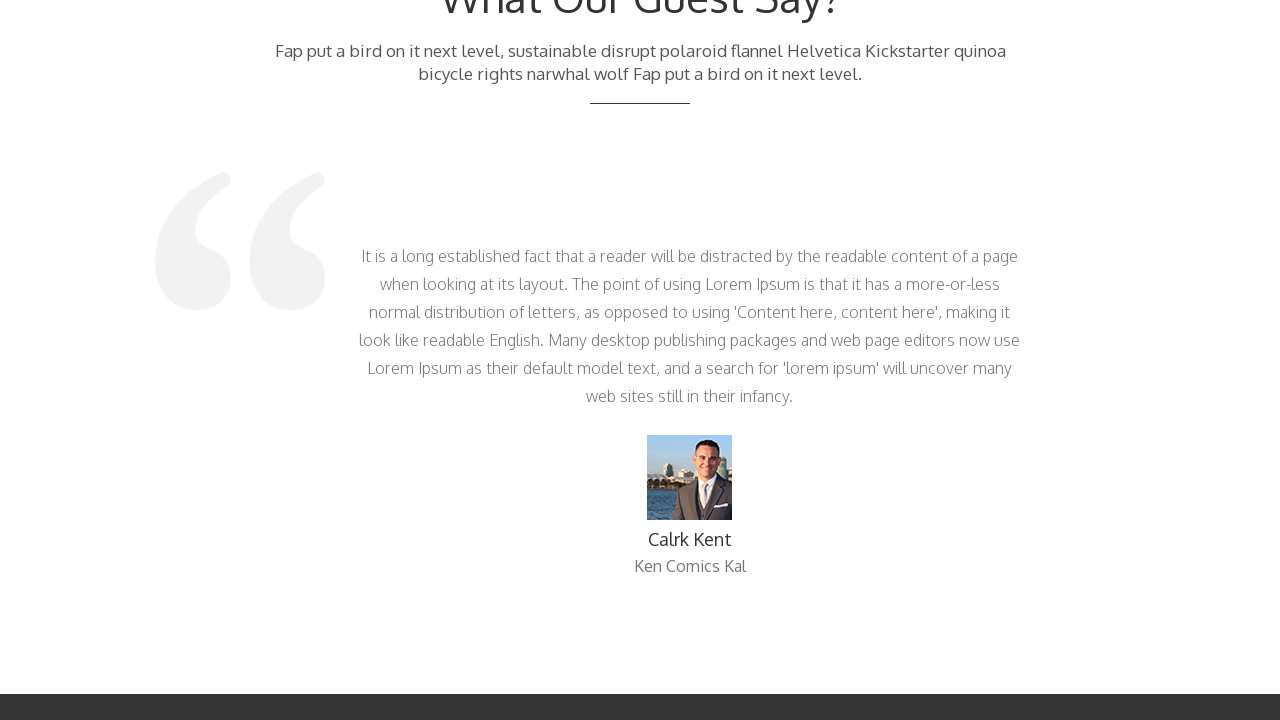